Tests the search functionality on PTT (a Taiwanese forum) Japan Travel board by entering a search query for "北海道" (Hokkaido) and waiting for search results to load.

Starting URL: https://www.ptt.cc/bbs/Japan_Travel/index.html

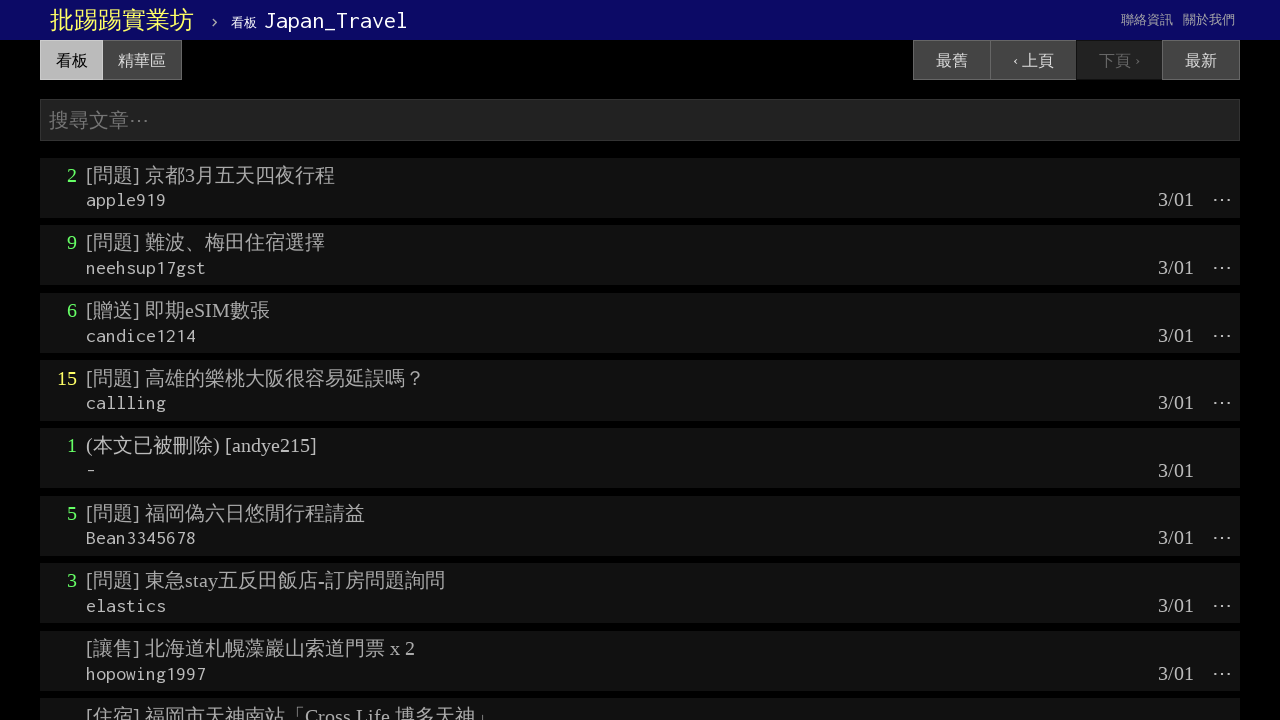

Cleared the search input field on .query
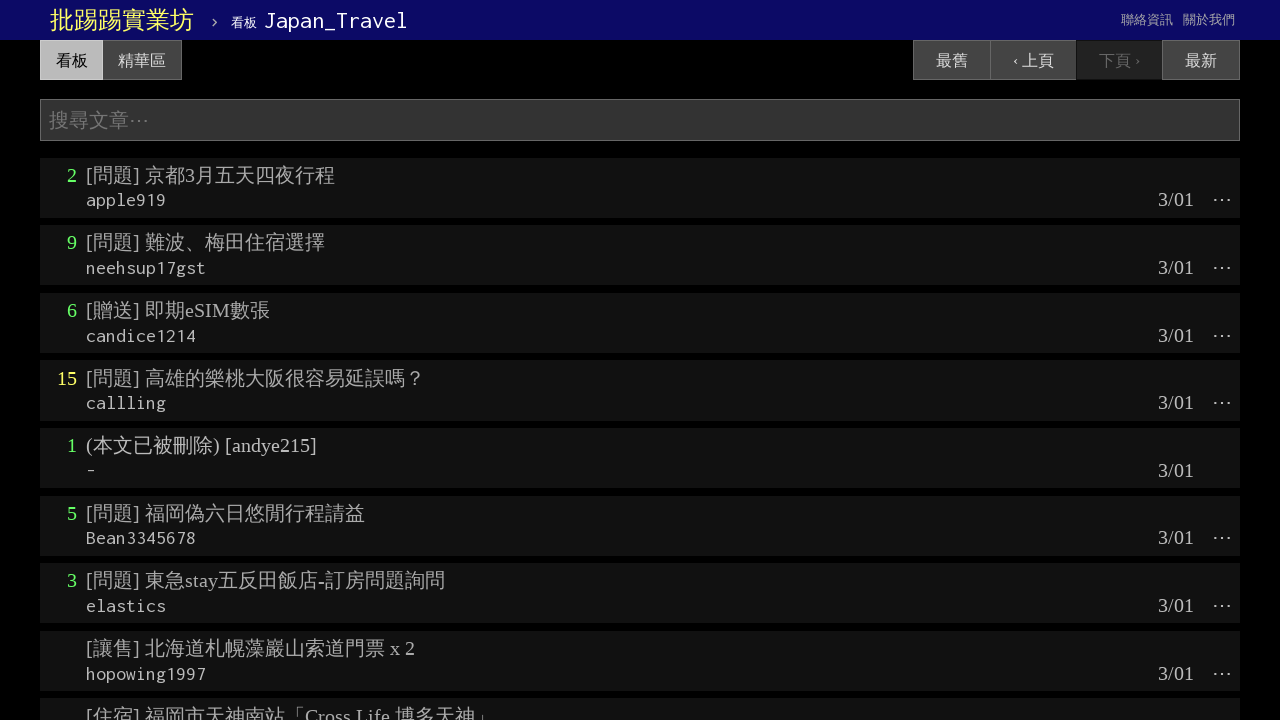

Entered search query '北海道' (Hokkaido) in search field on .query
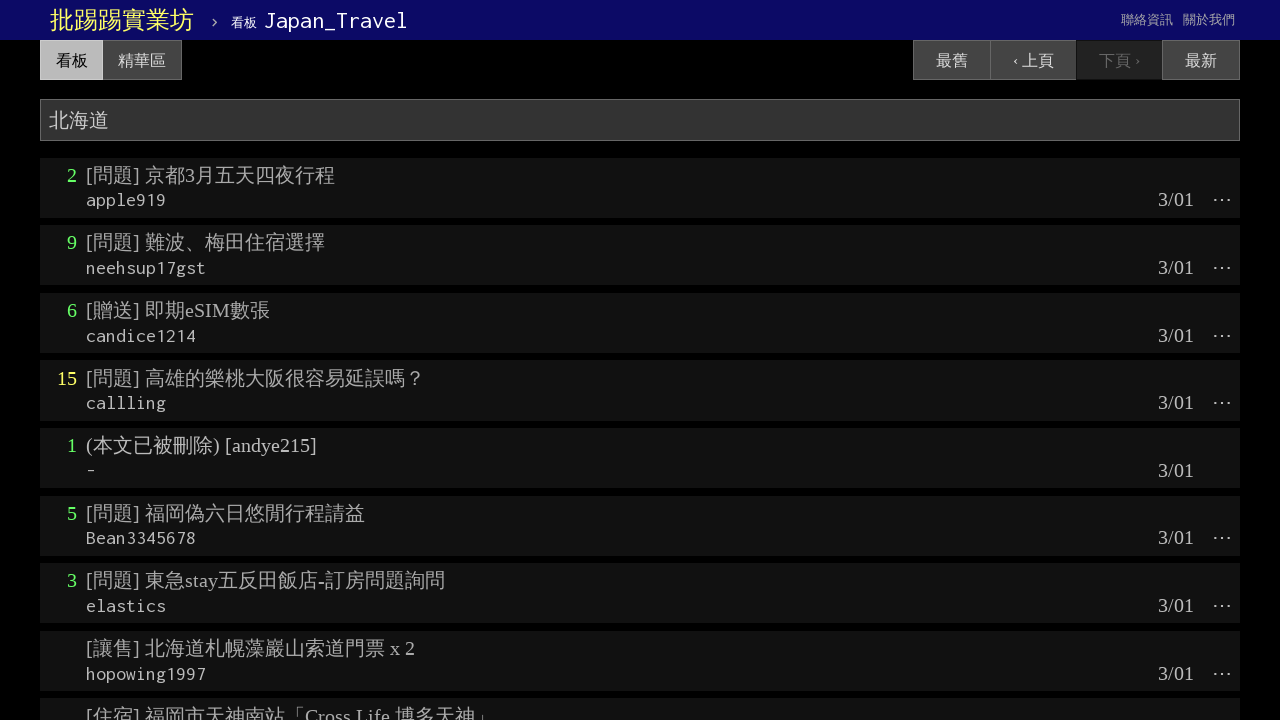

Pressed Enter to submit the search query on .query
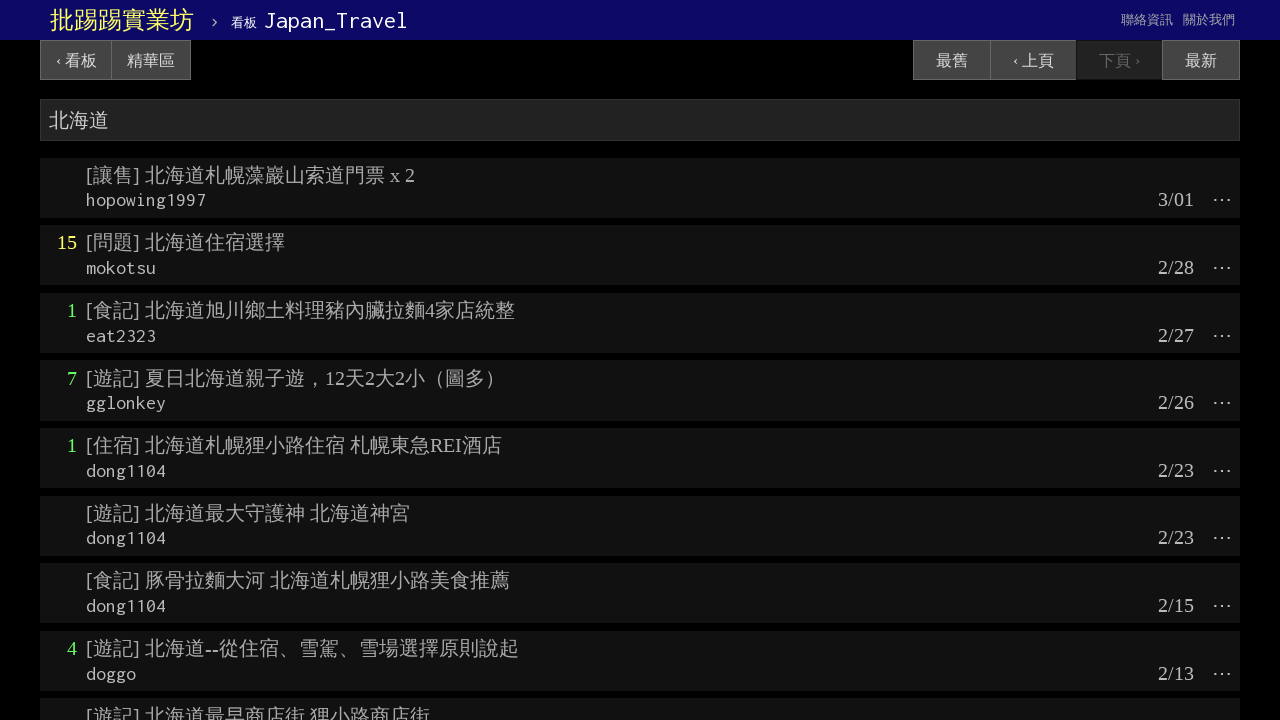

Search results loaded on PTT Japan Travel board
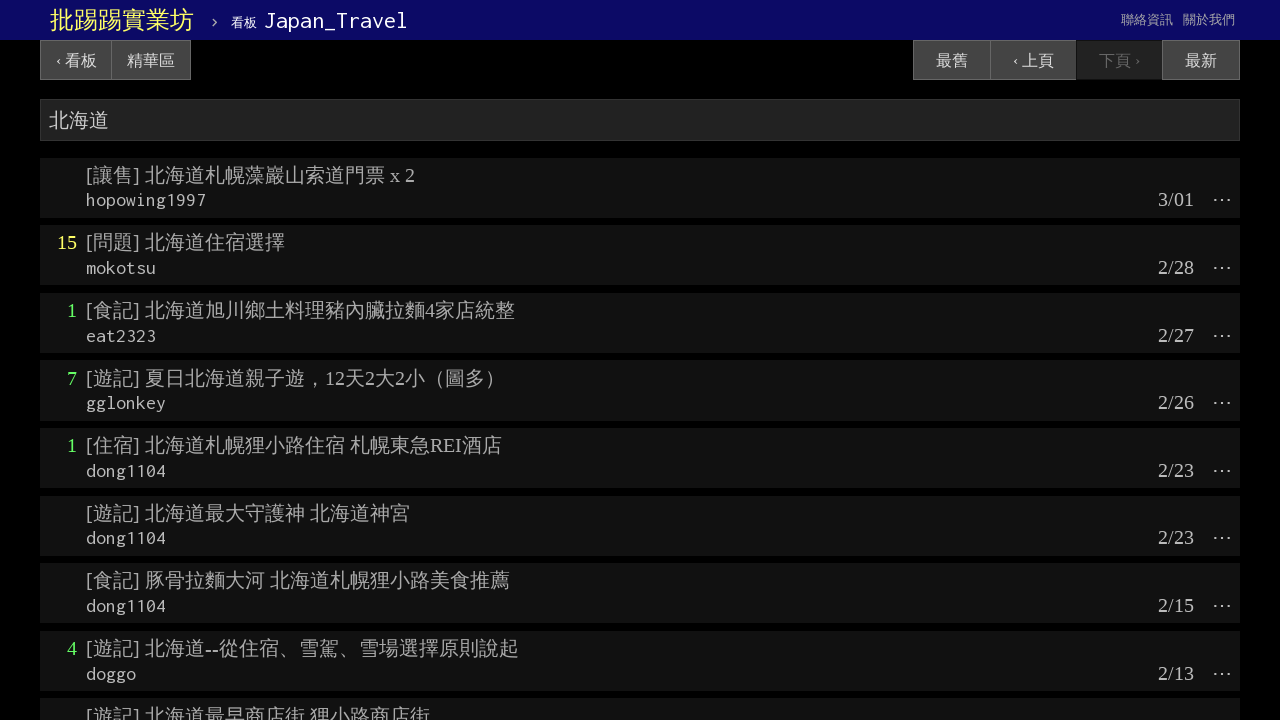

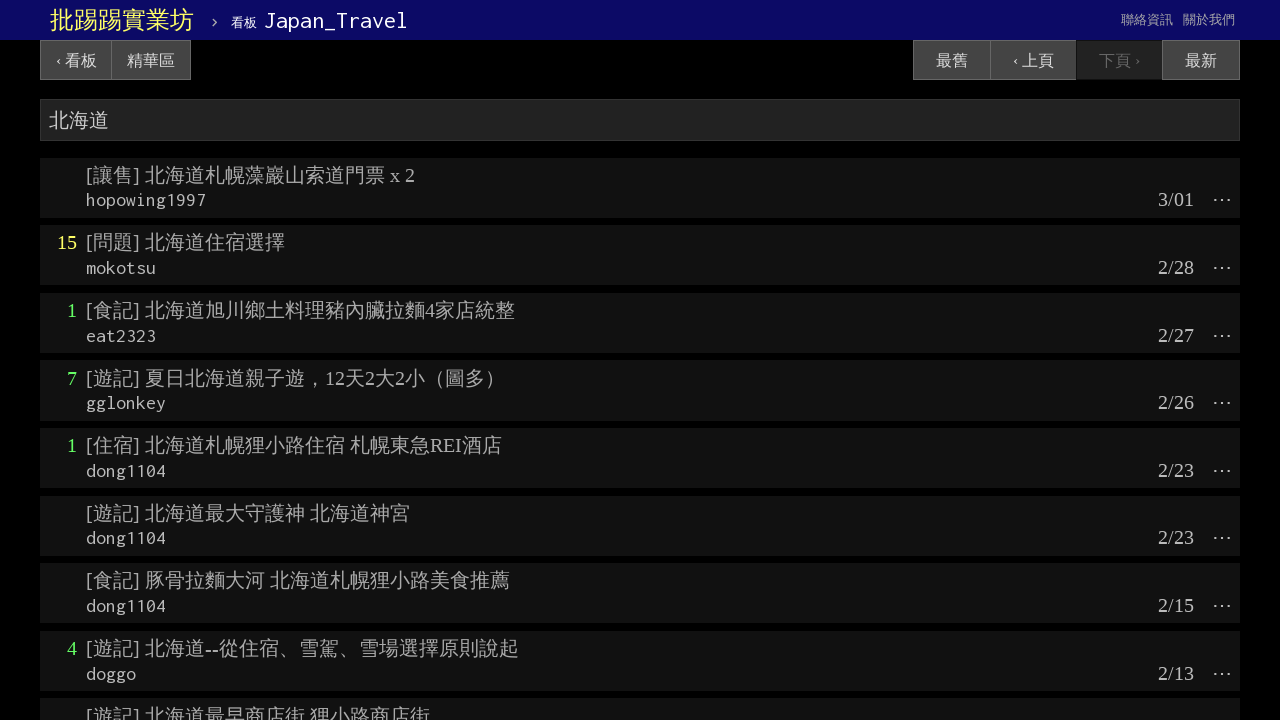